Tests adding a todo item to a sample todo application by entering text in the input field and clicking the add button, then verifying the todo was added.

Starting URL: https://lambdatest.github.io/sample-todo-app/

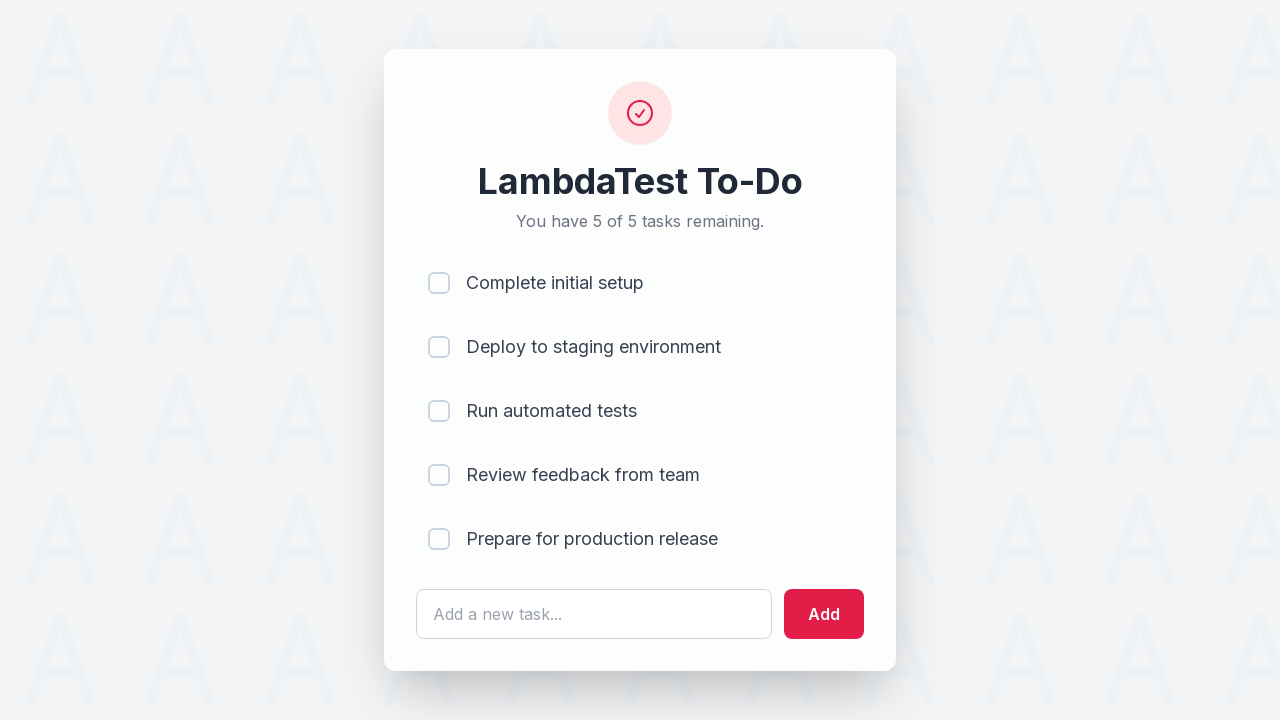

Filled todo text input field with 'Build a web automation framework' on #sampletodotext
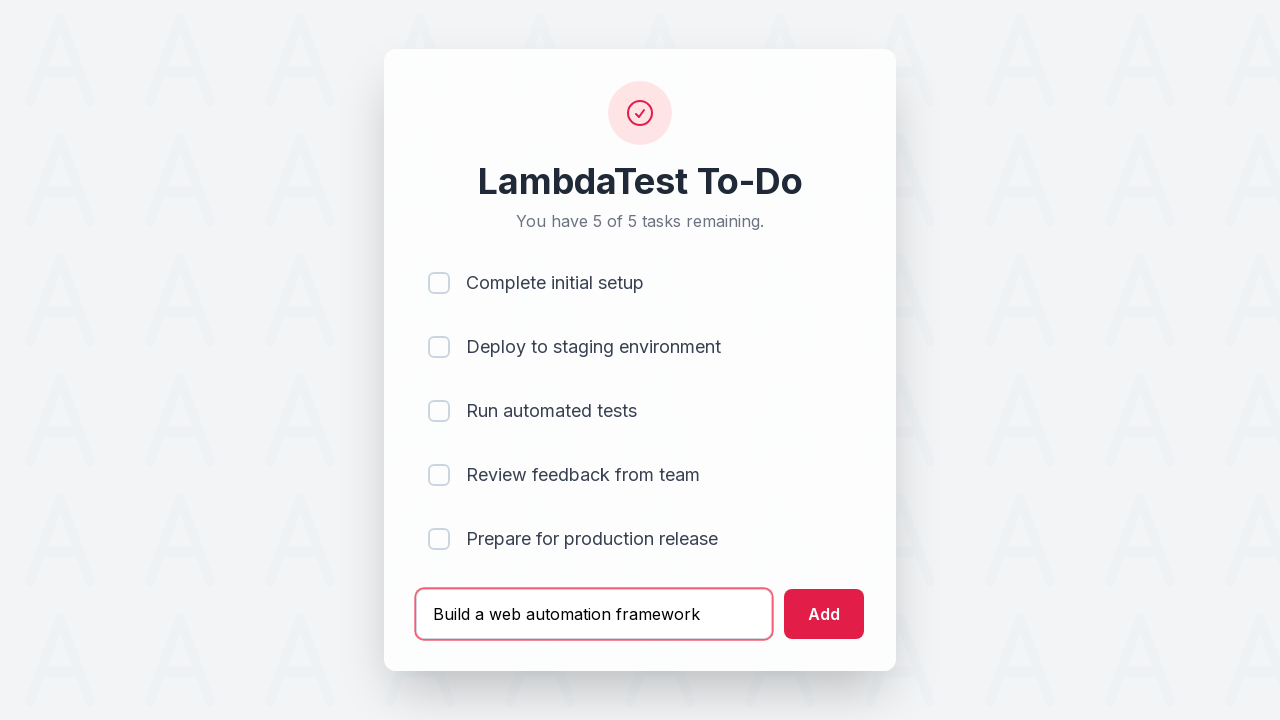

Clicked add button to submit new todo at (824, 614) on #addbutton
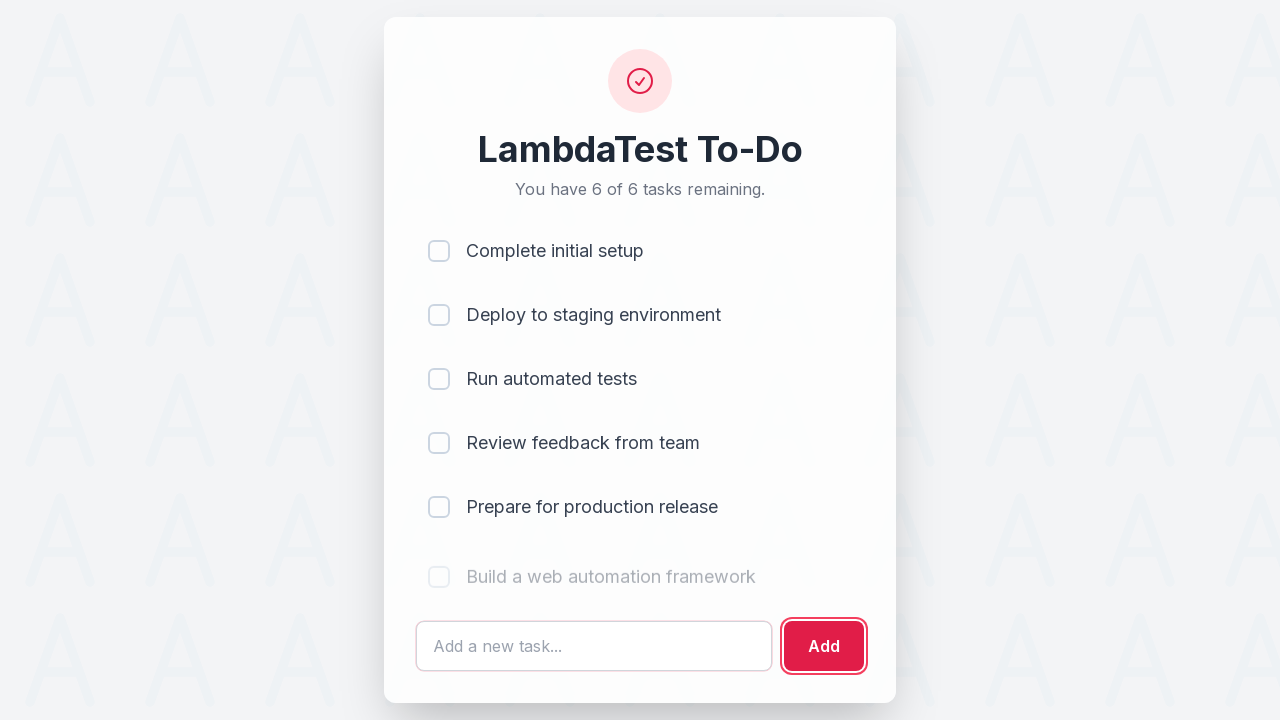

New todo item appeared in the list
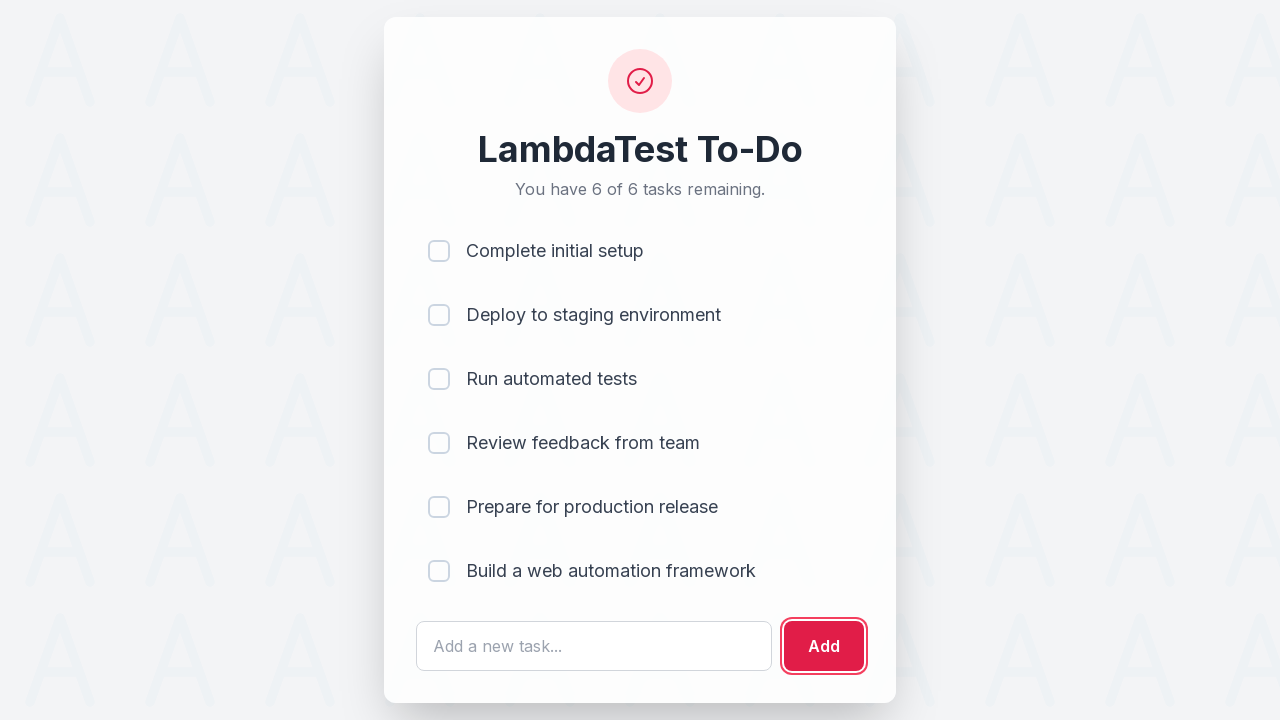

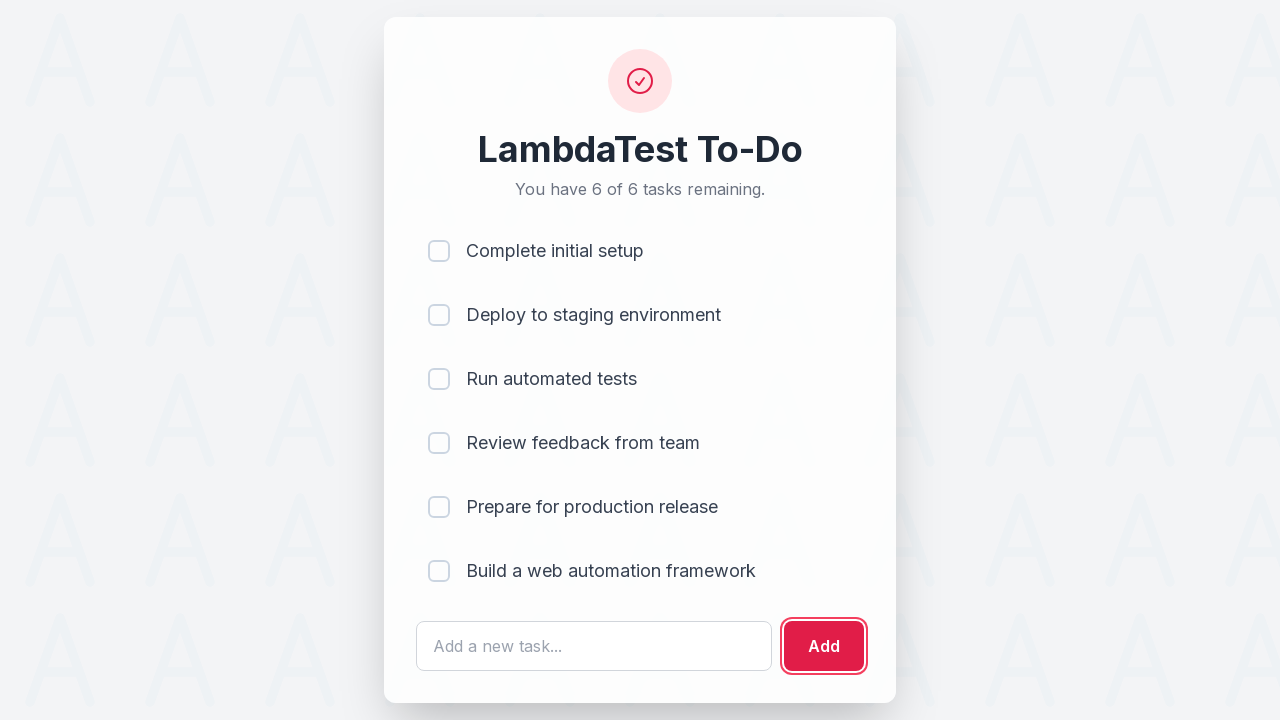